Opens Flipkart homepage to verify basic page load

Starting URL: https://www.flipkart.com

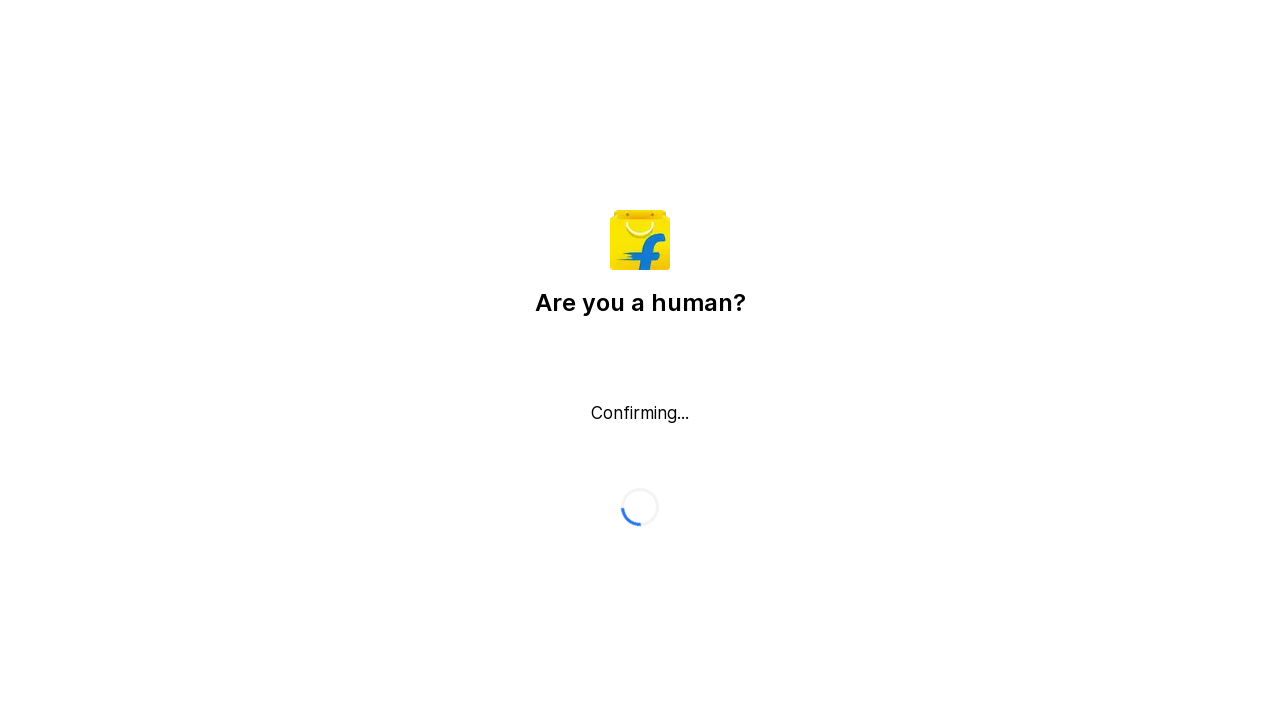

Waited for Flipkart homepage to load (domcontentloaded state)
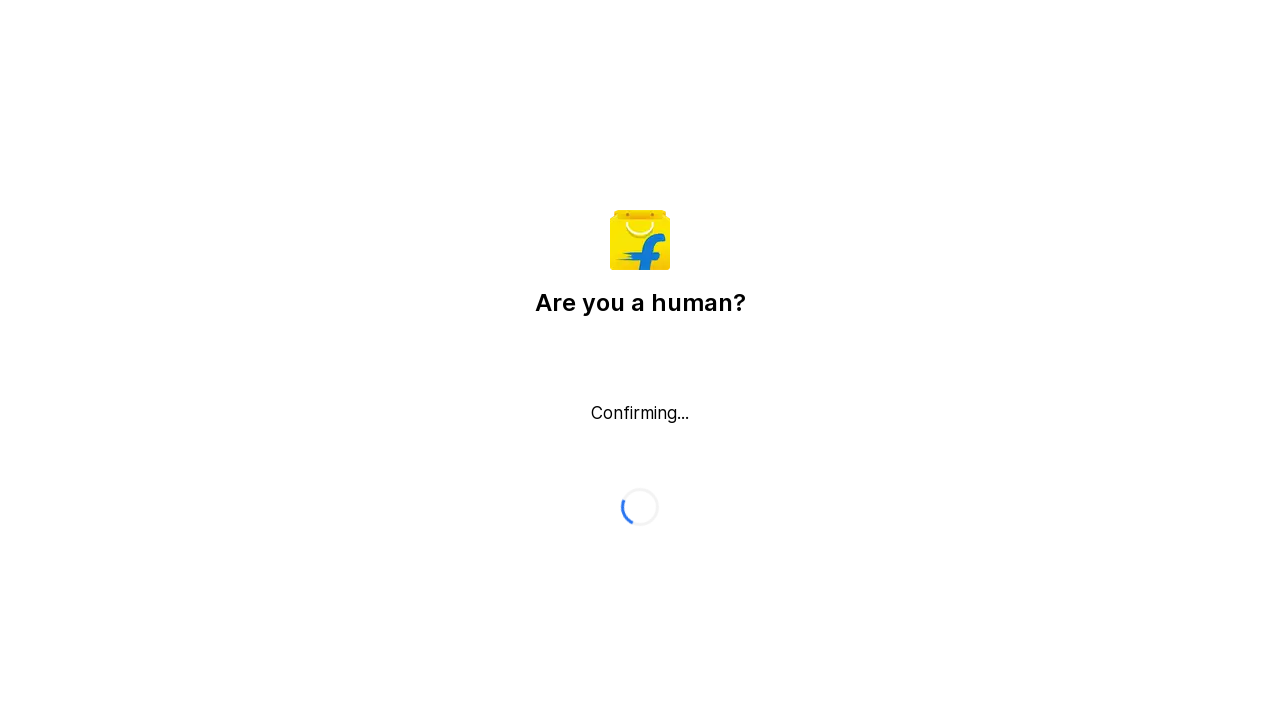

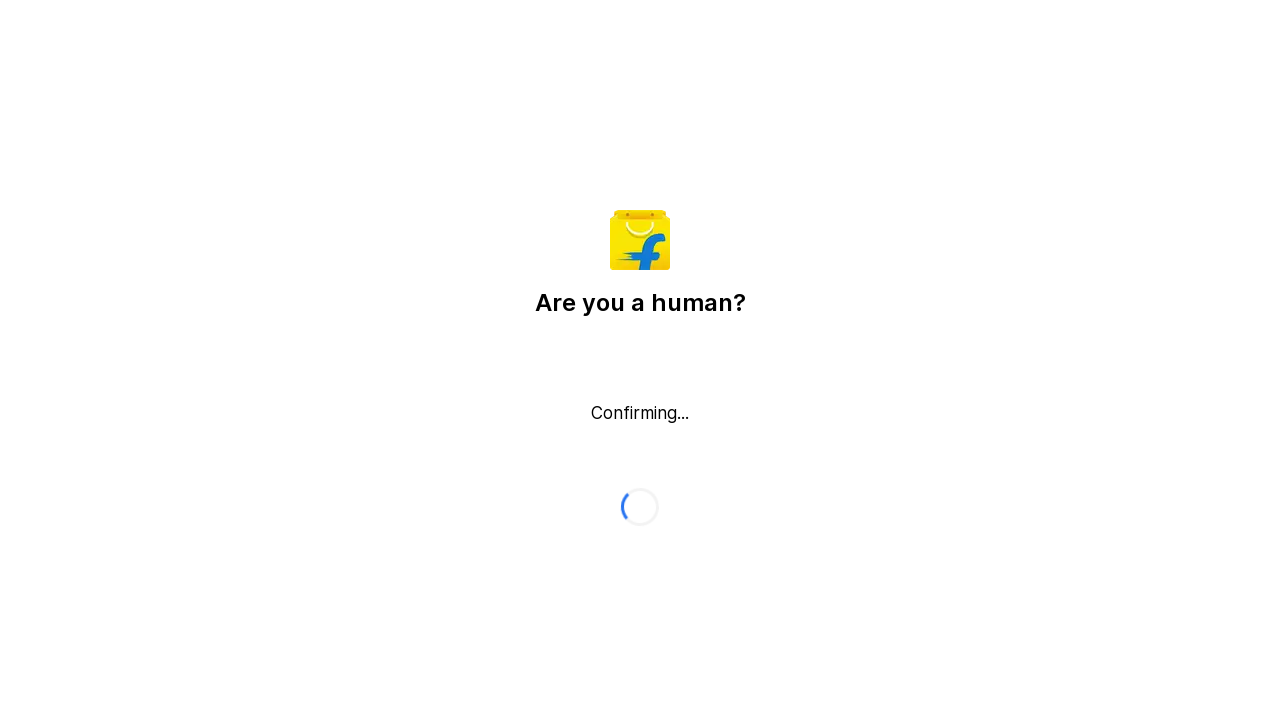